Tests JavaScript prompt alert by clicking a button, entering text into the prompt, and accepting it

Starting URL: https://v1.training-support.net/selenium/javascript-alerts

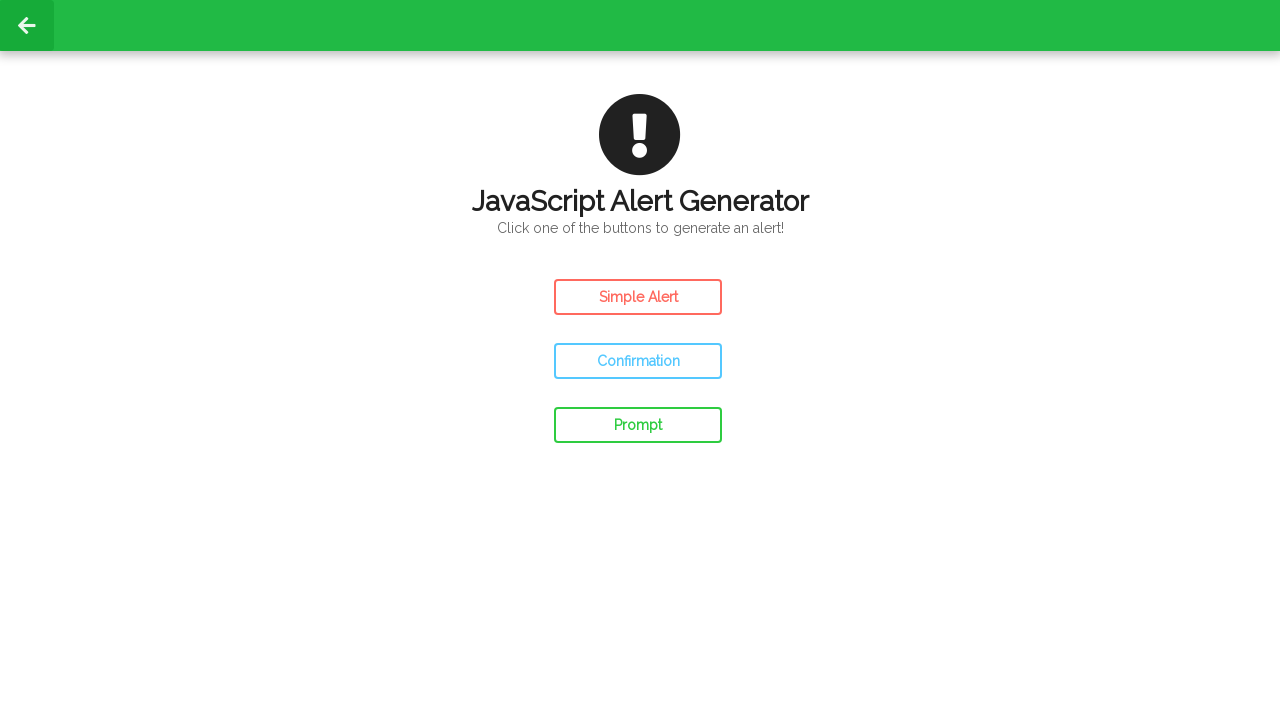

Set up dialog handler to accept prompt with text 'Awesome!'
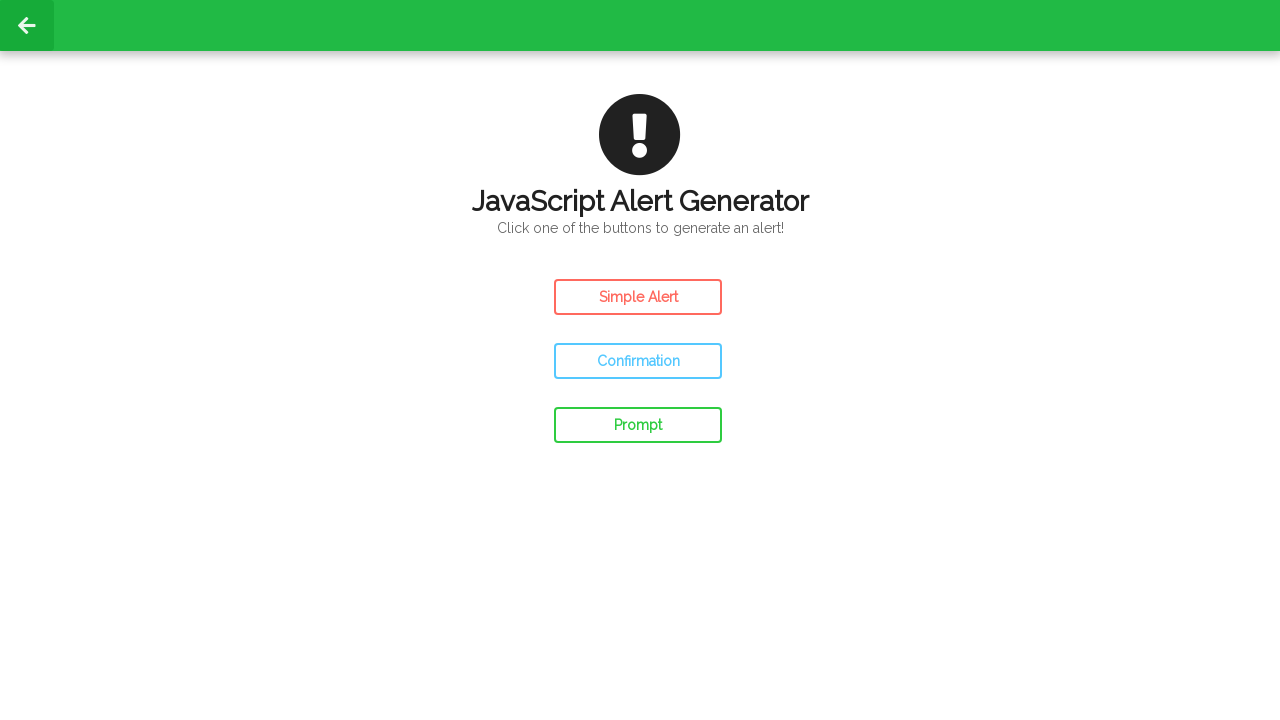

Clicked prompt alert button at (638, 425) on #prompt
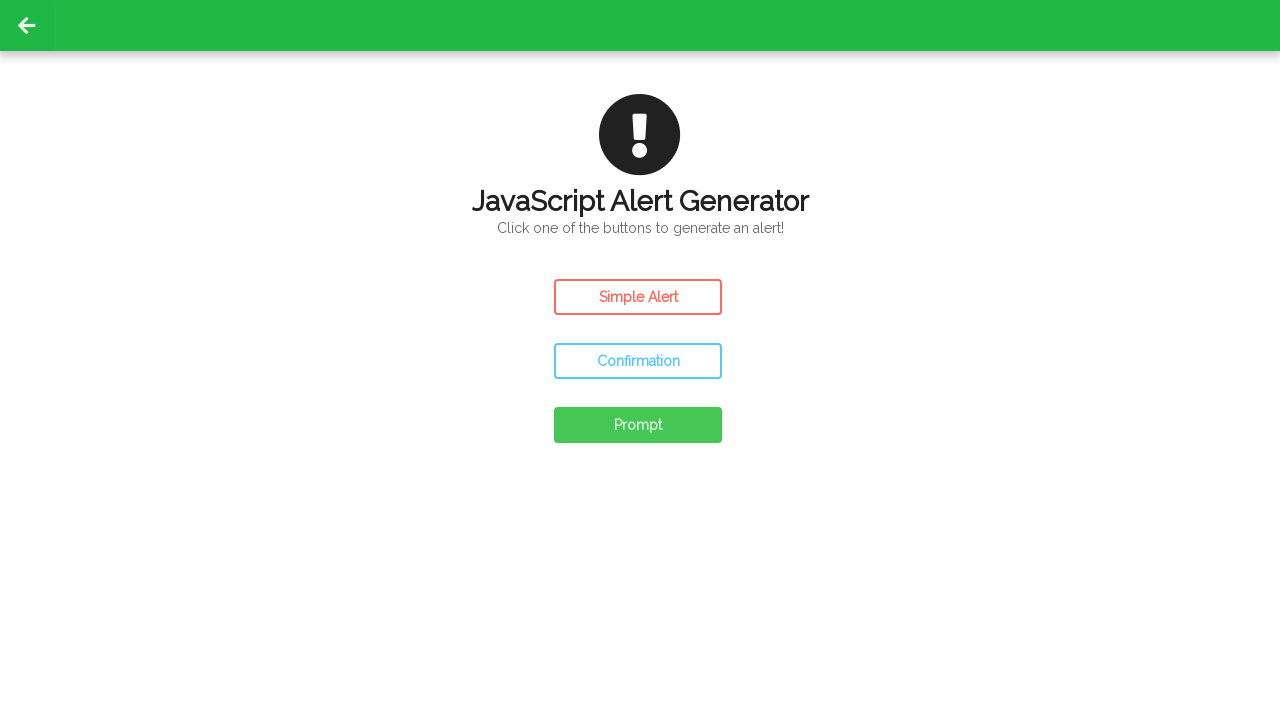

Waited for prompt alert to be handled
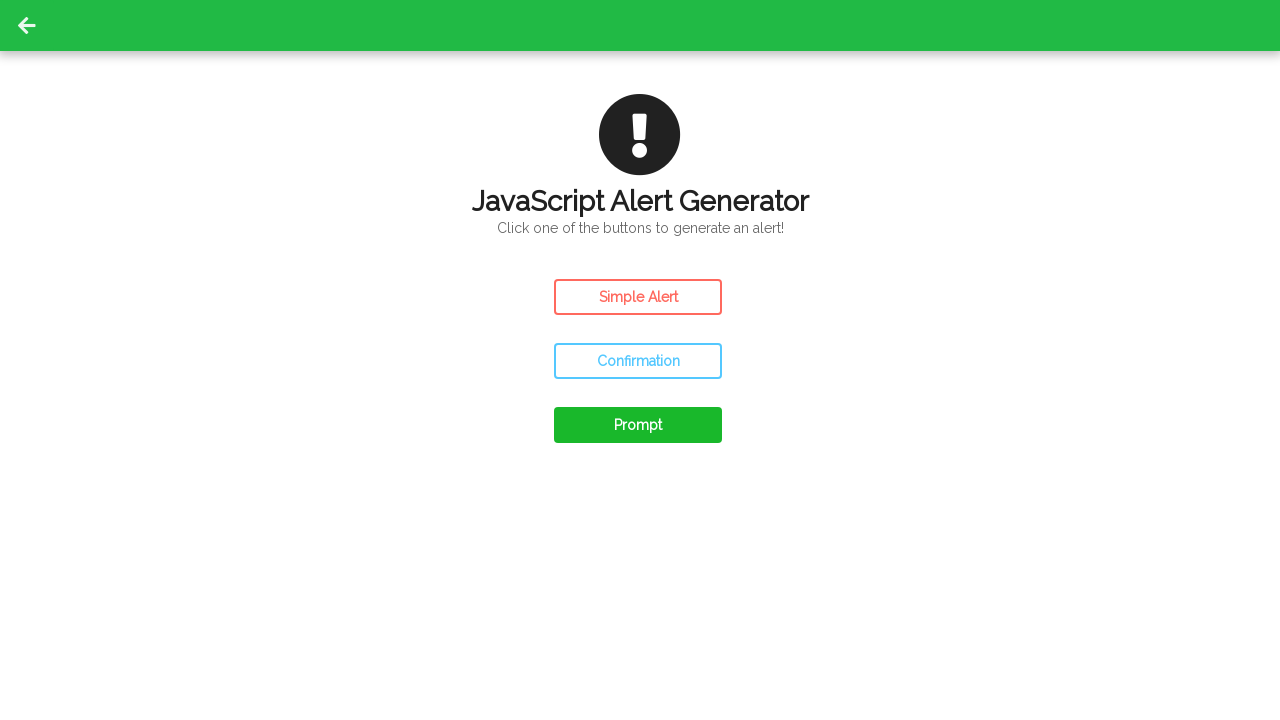

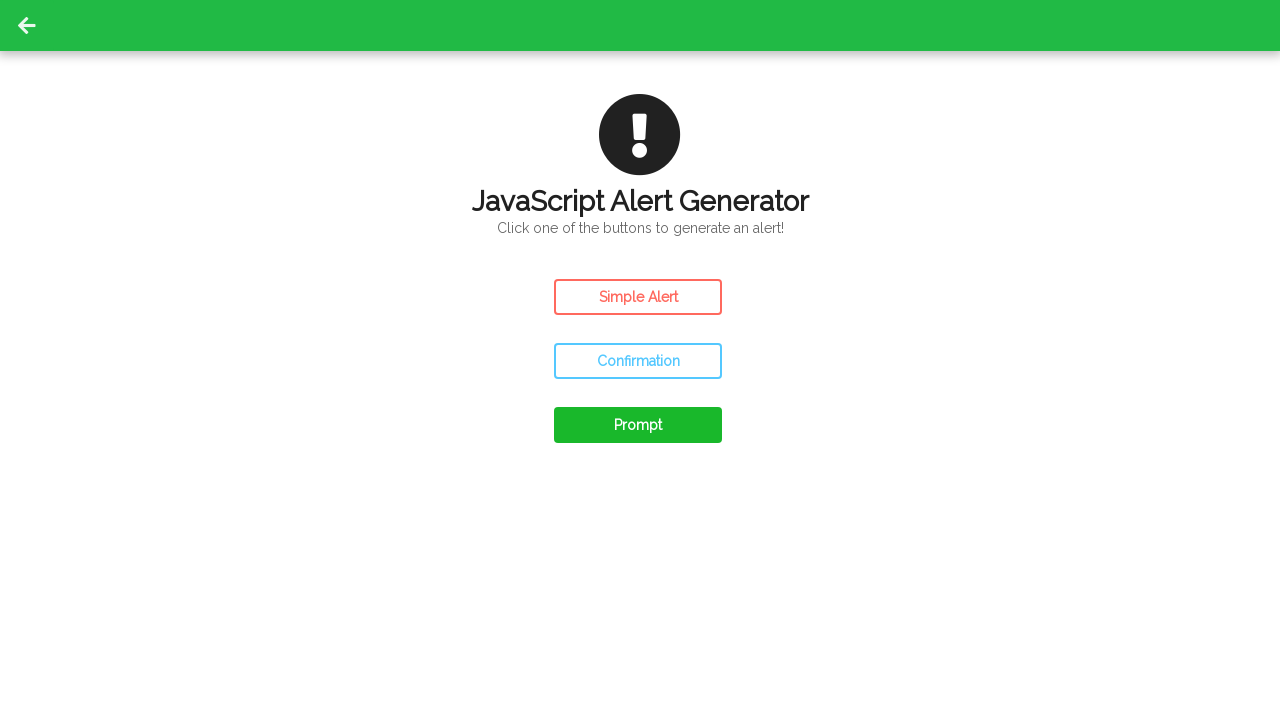